Navigates to the User Inyerface game page and locates the cookies block element to verify it is present and visible on the page.

Starting URL: https://userinyerface.com/game.html

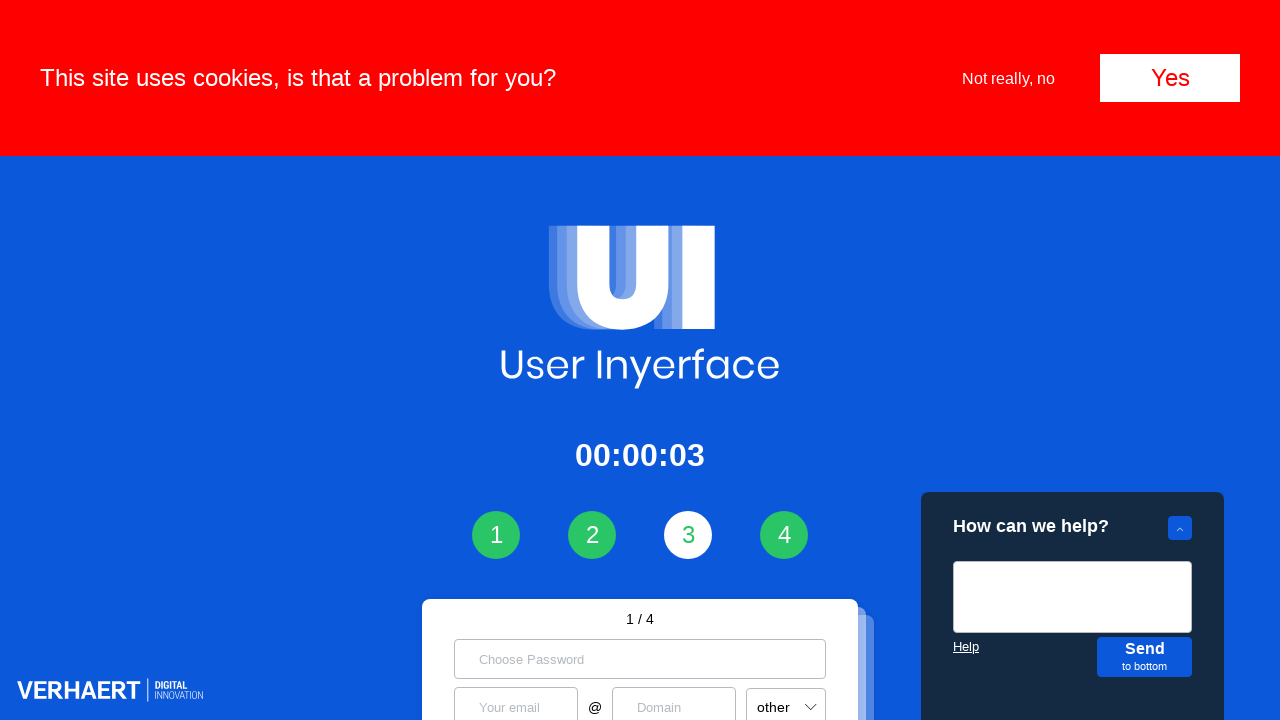

Navigated to User Inyerface game page
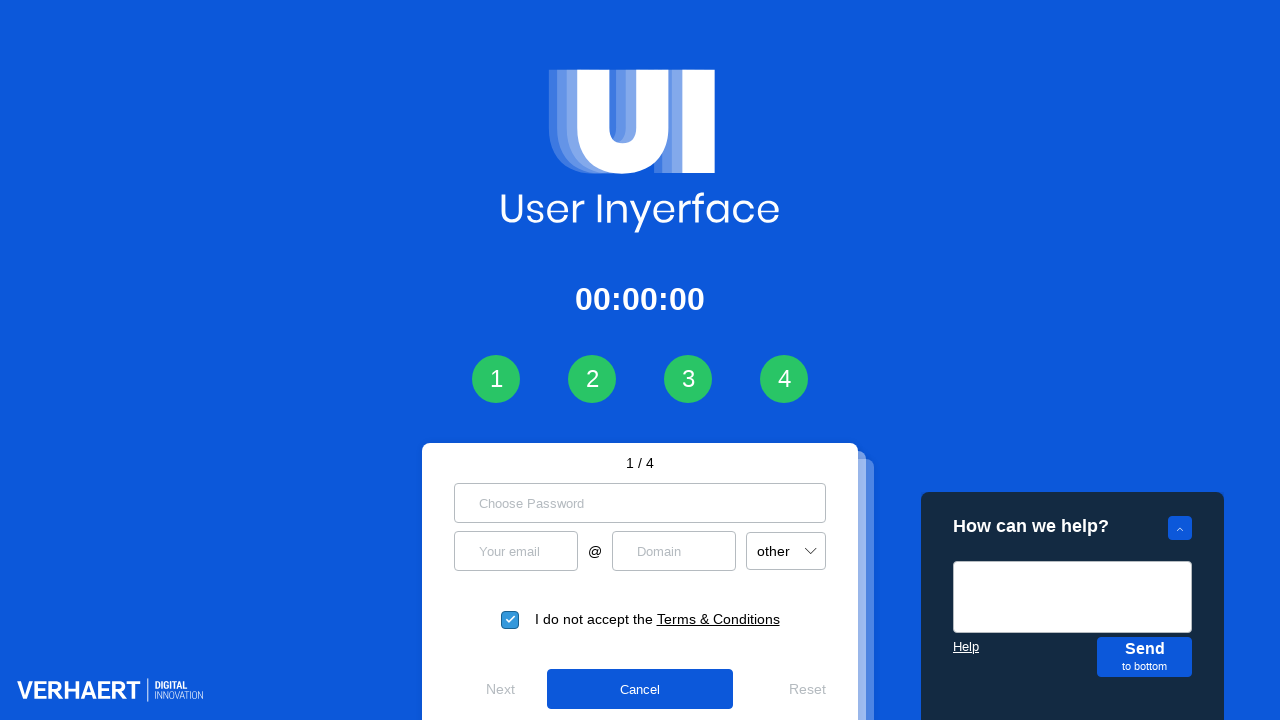

Cookies block element is present in the DOM
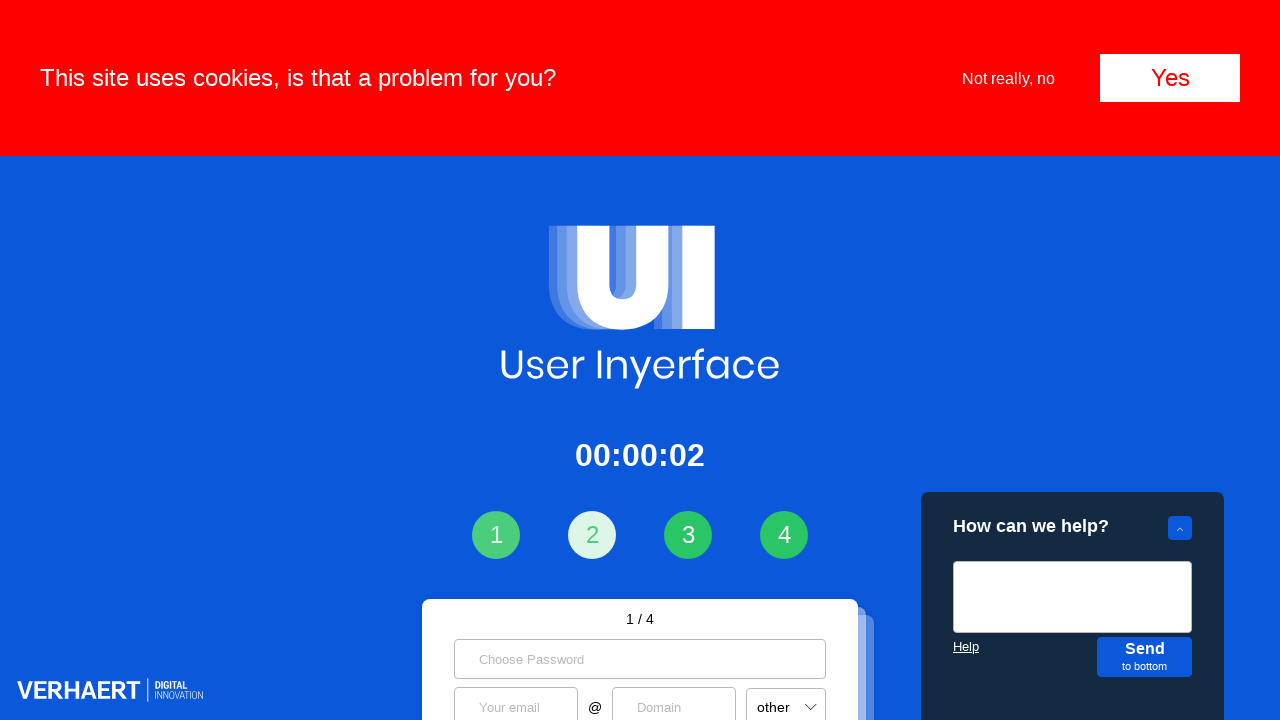

Located cookies block element
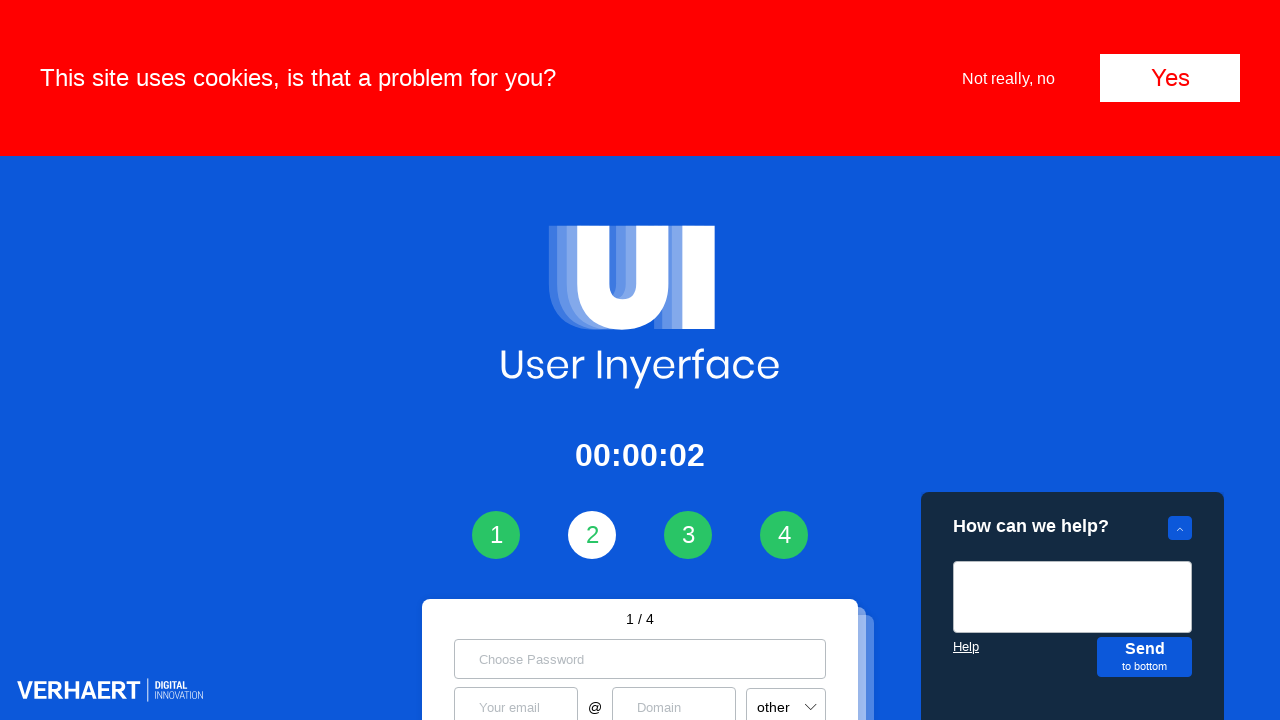

Cookies block element is visible on the page
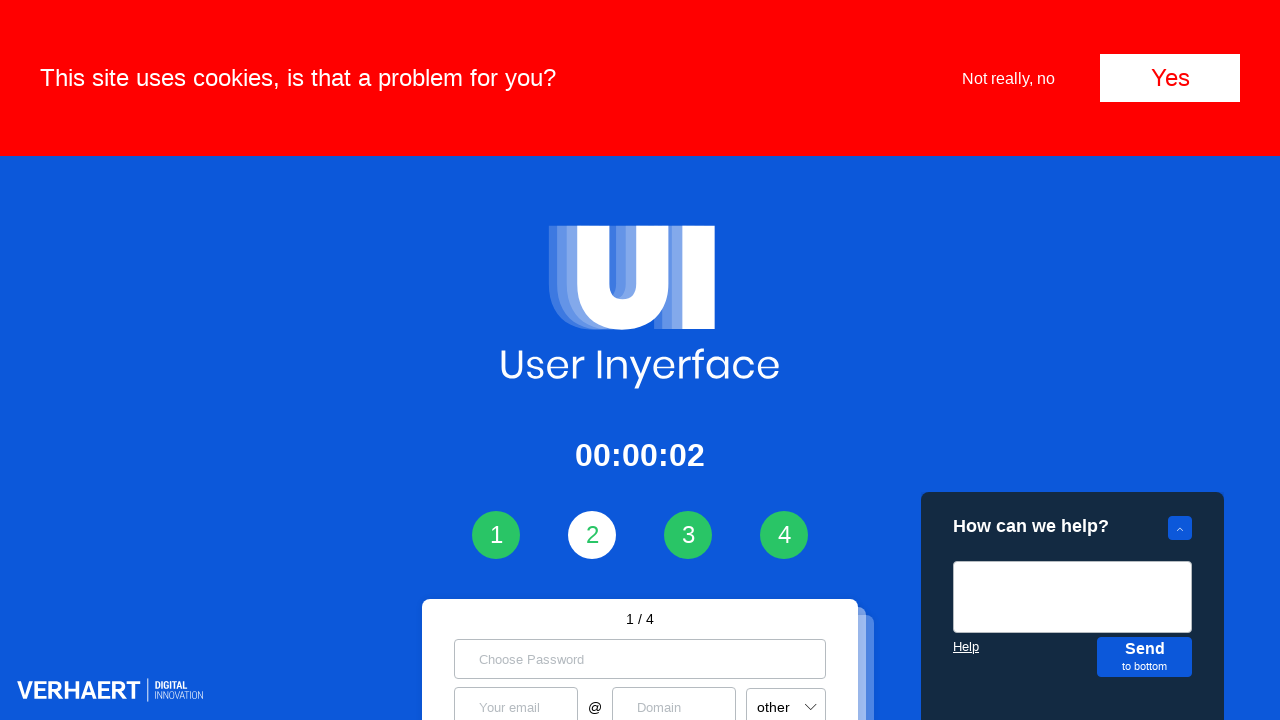

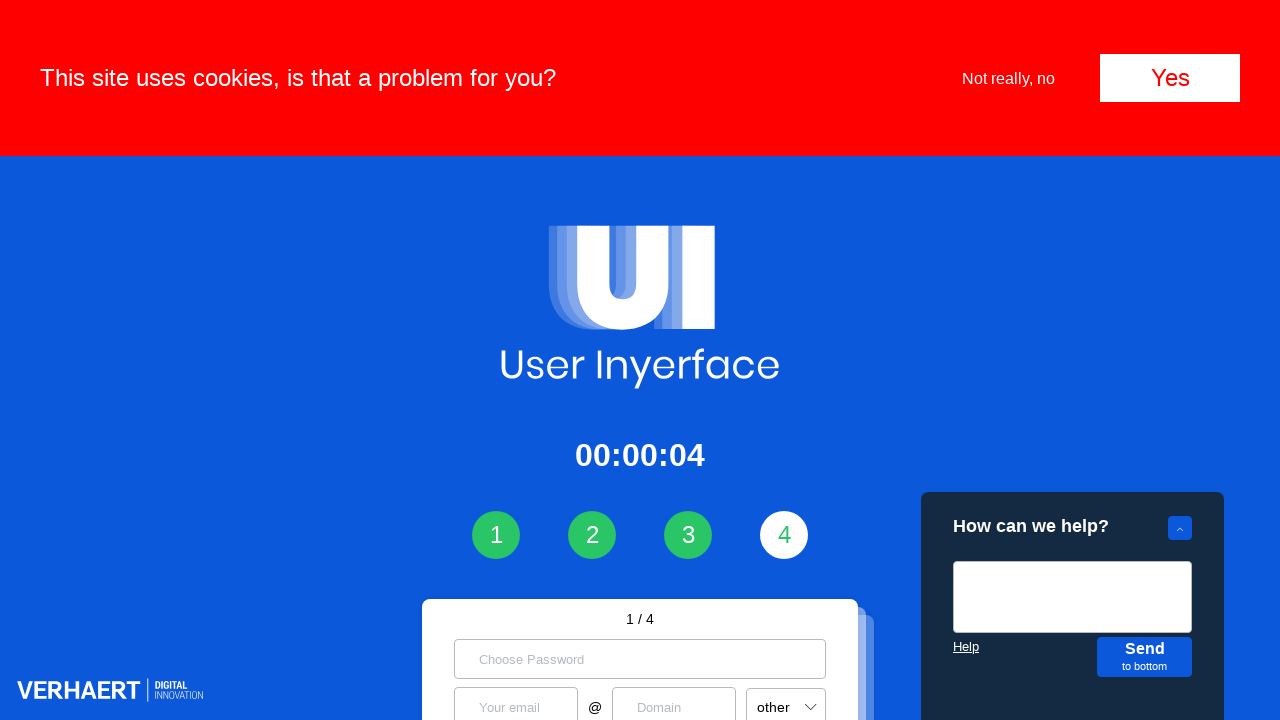